Tests the web table filtering functionality by searching for "Rice" in the search field and verifying that the filtered results match the search term

Starting URL: https://rahulshettyacademy.com/seleniumPractise/#/offers

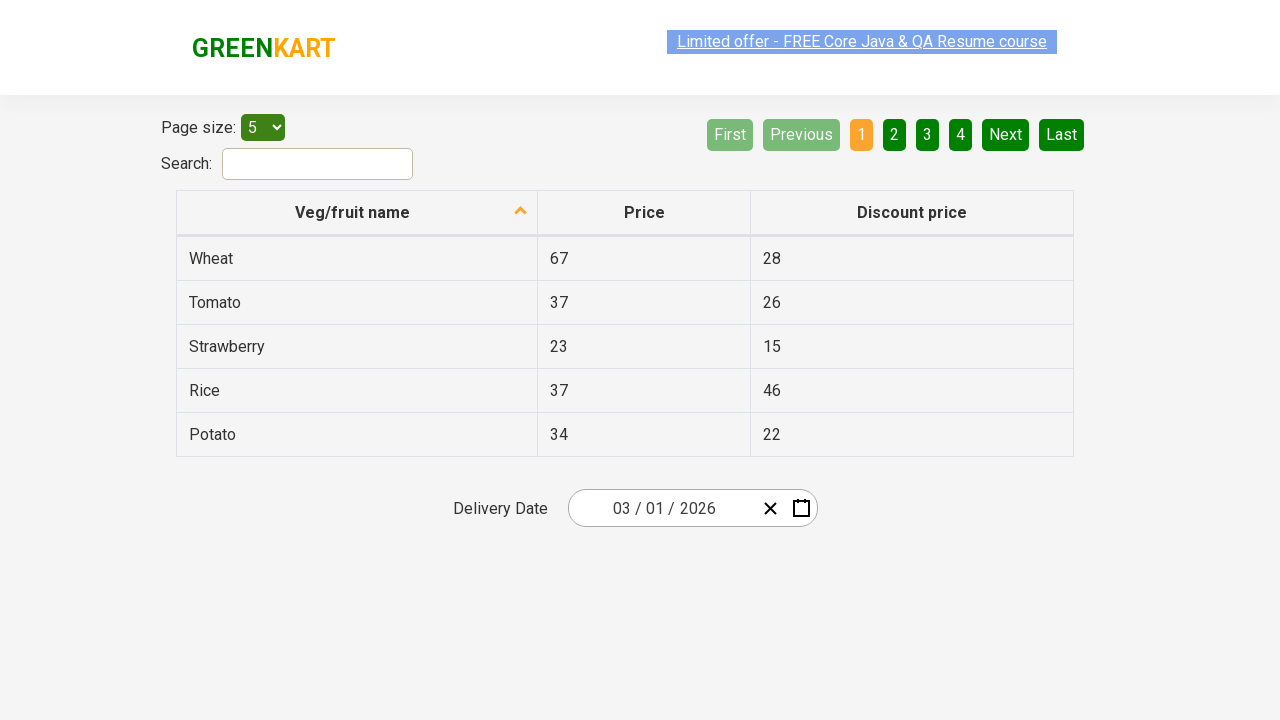

Filled search field with 'Rice' to filter the table on input#search-field
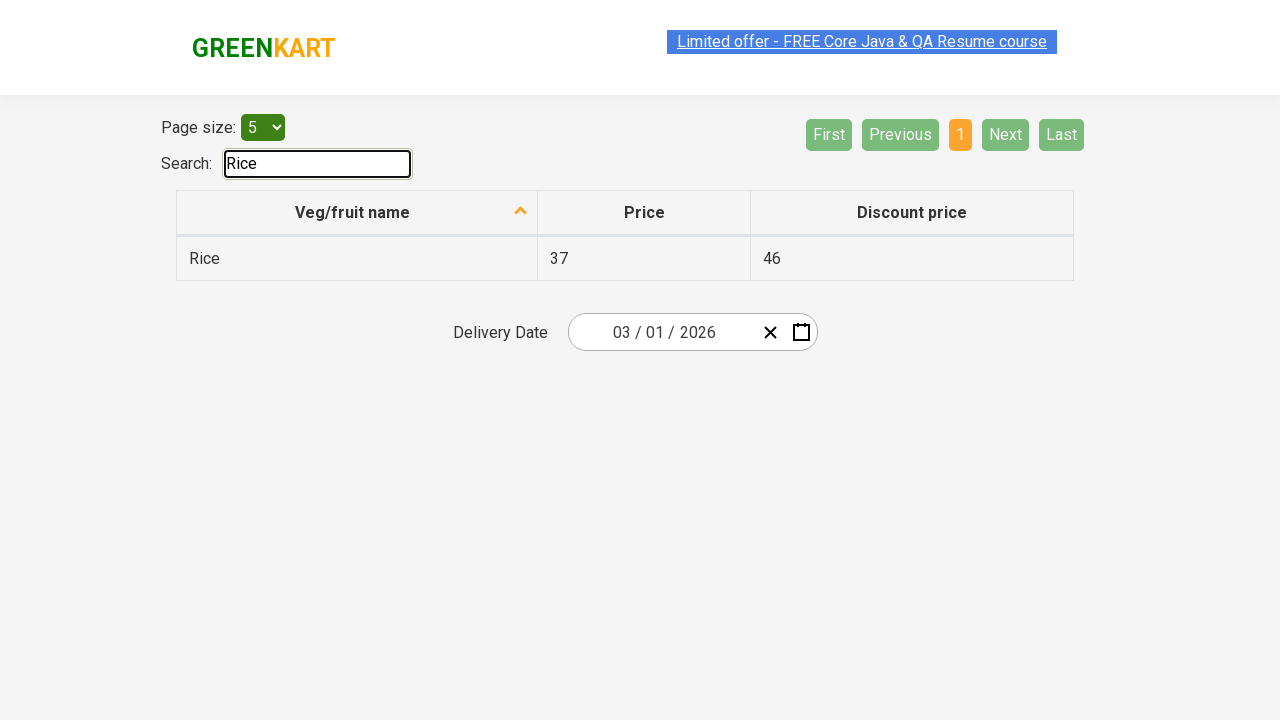

Waited for table to filter and display results
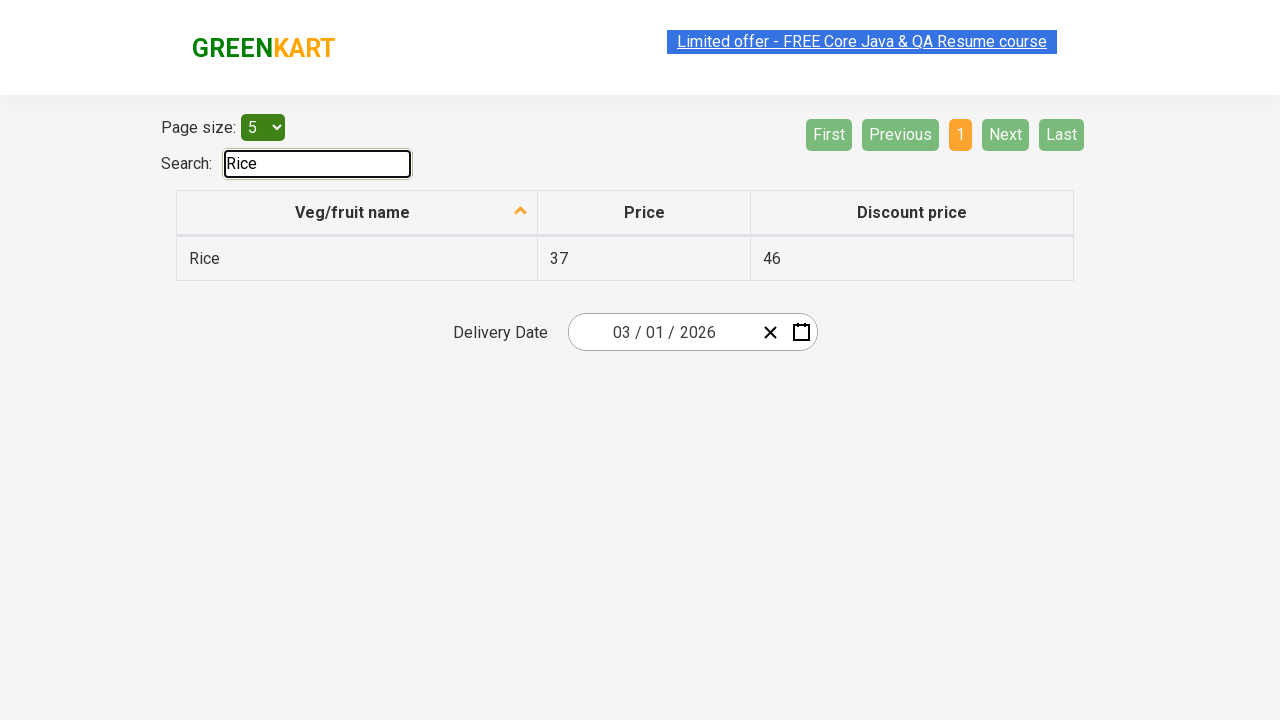

Retrieved all filtered table rows
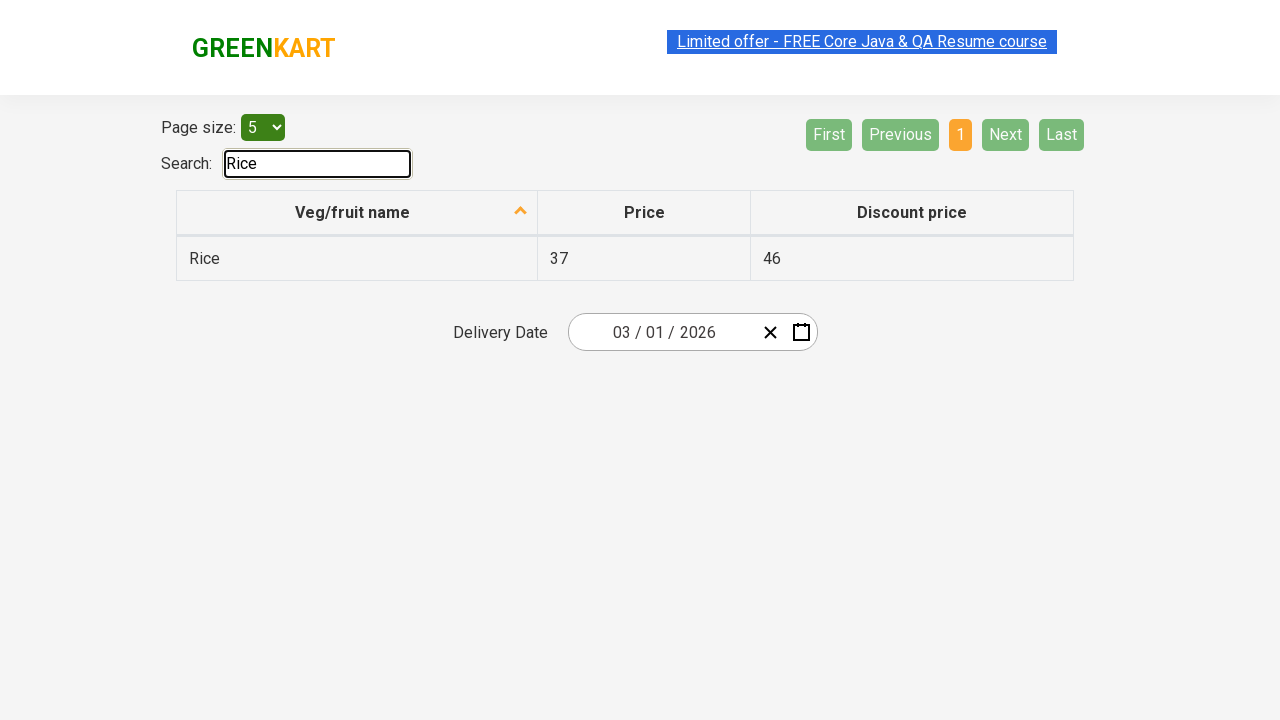

Verified that filtered results contain at least one row matching 'Rice'
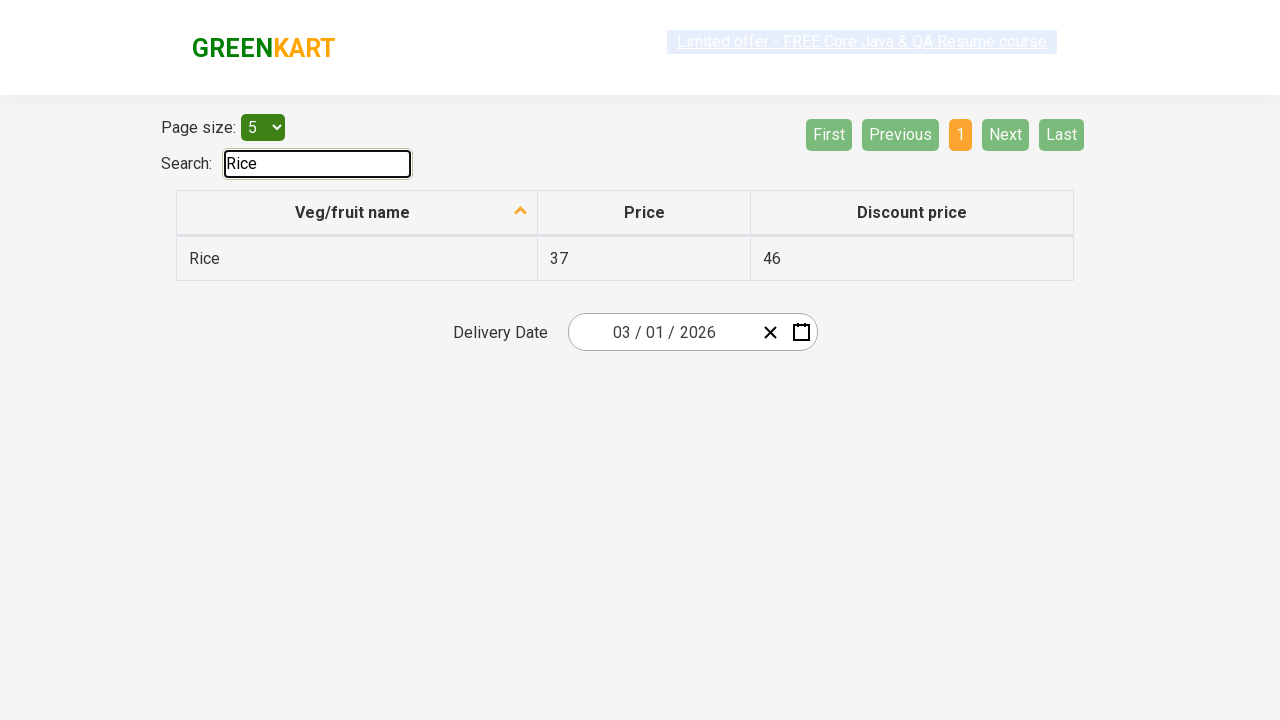

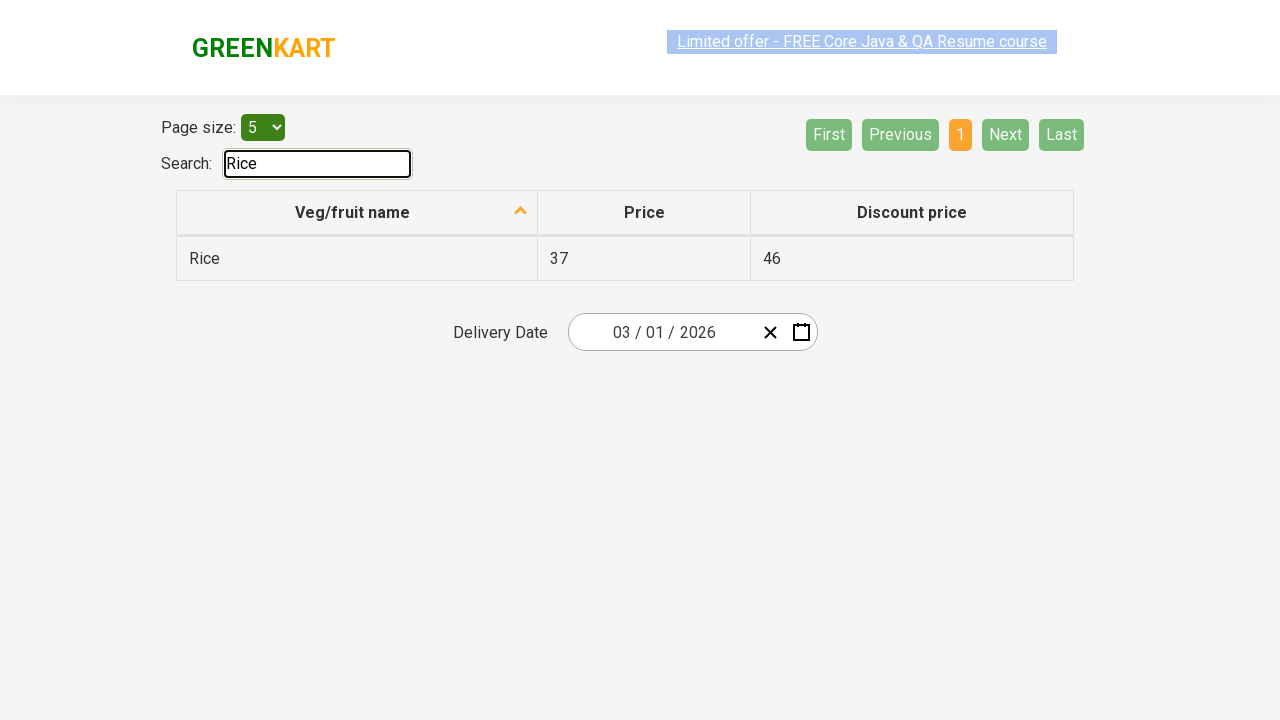